Clicks on the payment information link and verifies navigation to the payment help page

Starting URL: https://www.mts.by/

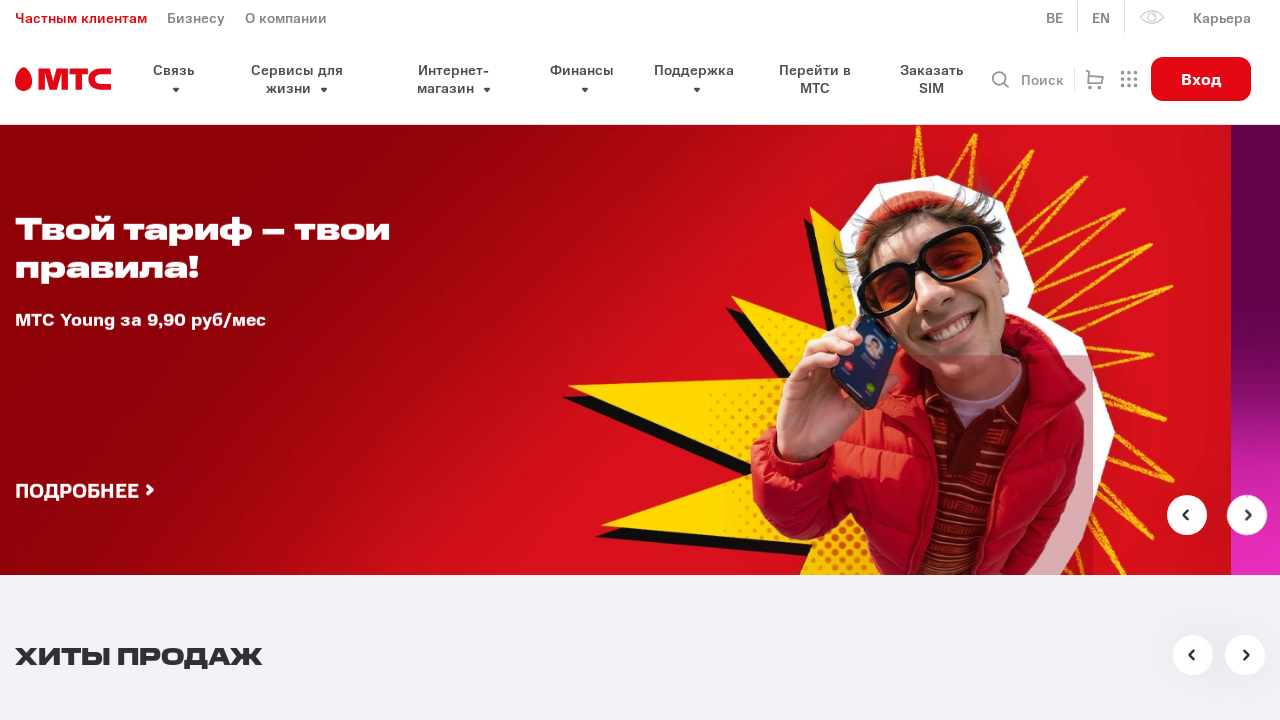

Clicked on the payment information link at (190, 361) on a[href*='poryadok-oplaty-i-bezopasnost-internet-platezhey']
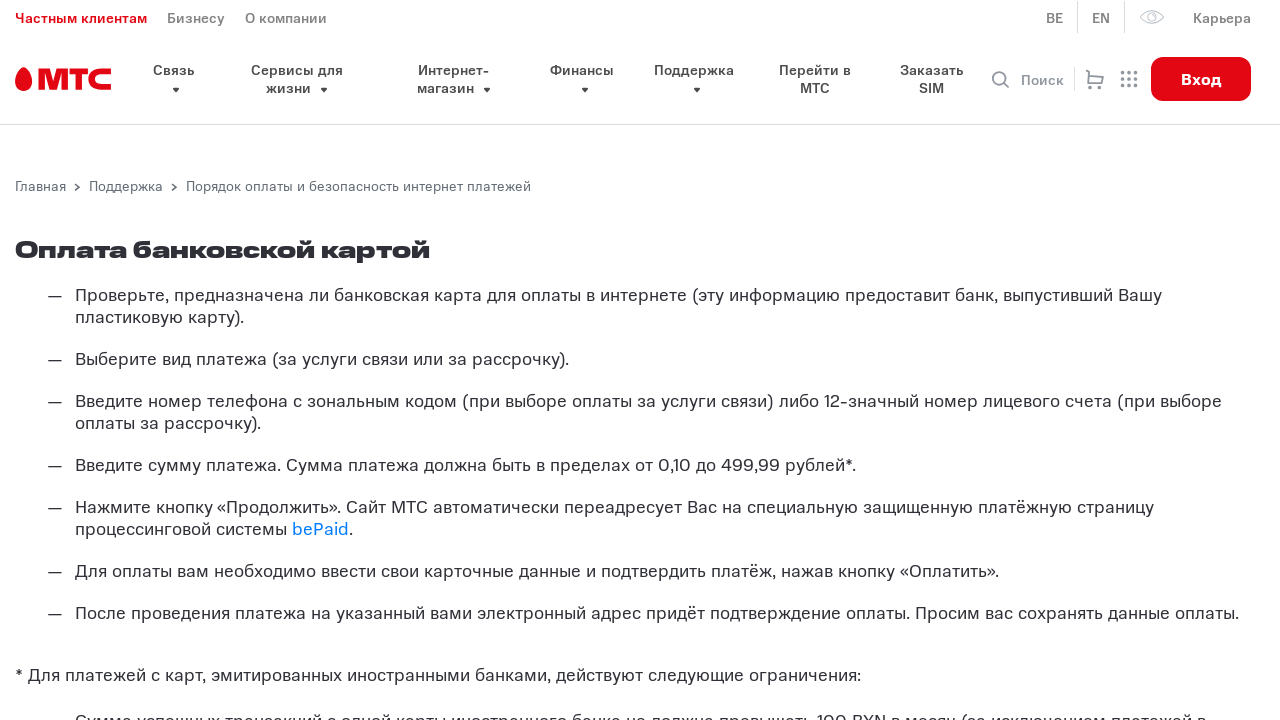

Waited for navigation to payment help page
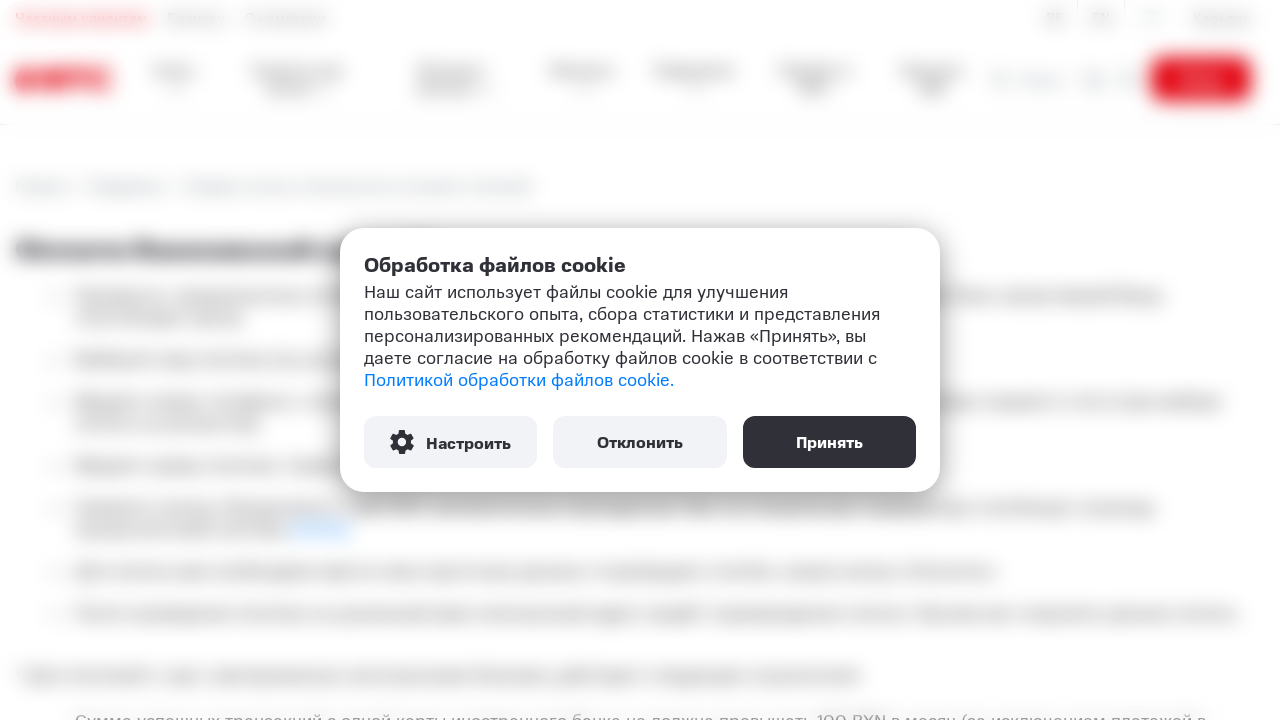

Verified navigation to payment help page by checking URL contains 'poryadok-oplaty-i-bezopasnost-internet-platezhey'
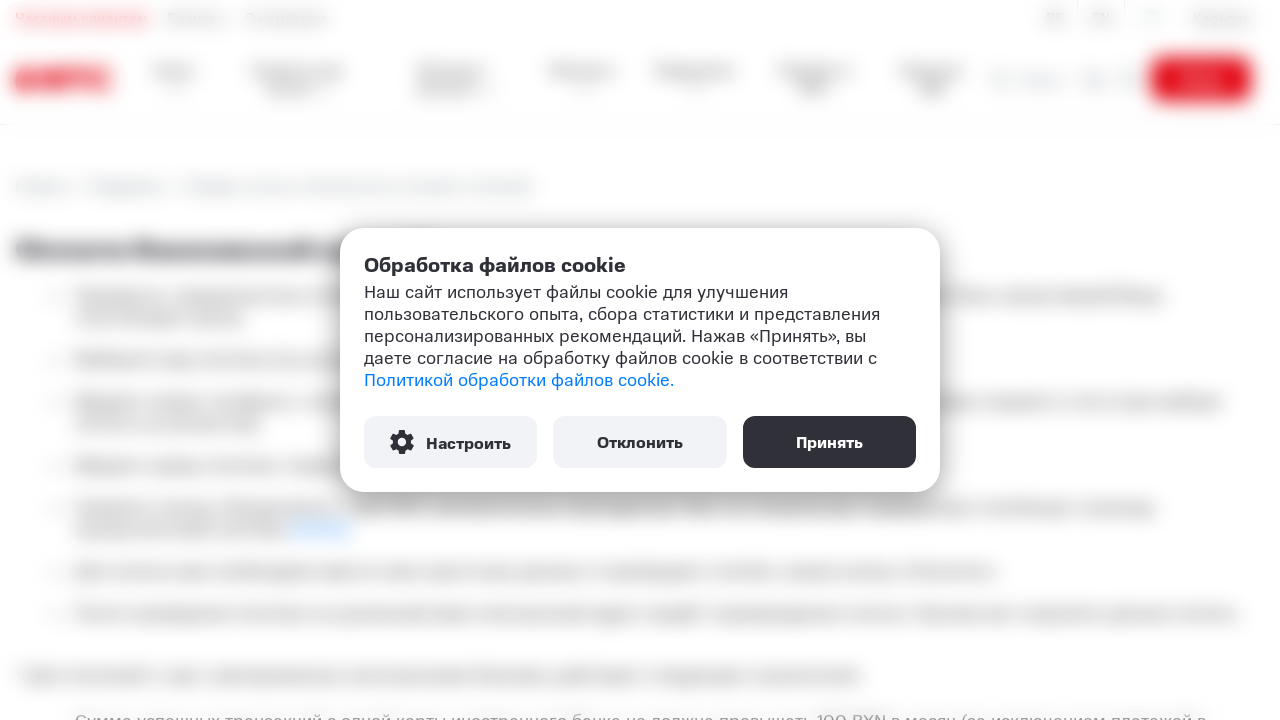

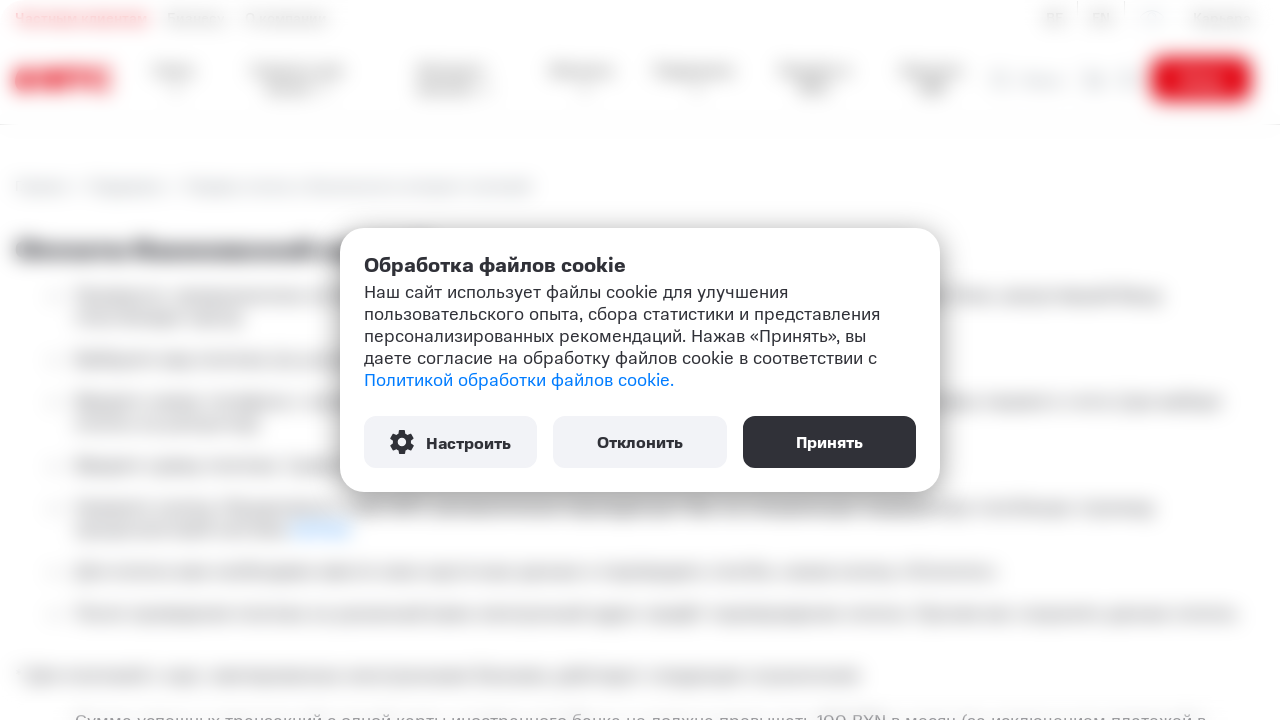